Tests various wait conditions on a demonstration page by clicking buttons and waiting for visibility, invisibility, clickability, and text changes

Starting URL: https://leafground.com/waits.xhtml

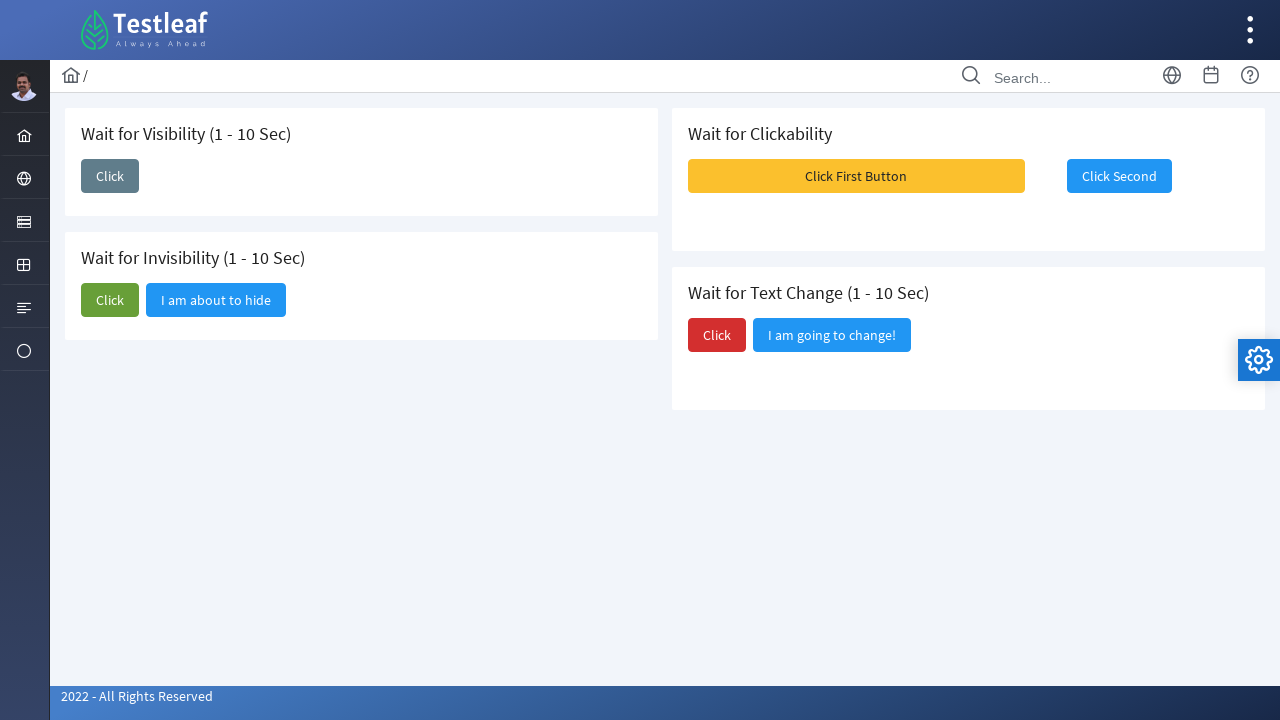

Clicked button to trigger visibility wait test at (110, 176) on xpath=//h5[text()= 'Wait for Visibility (1 - 10 Sec)']/following-sibling::div//s
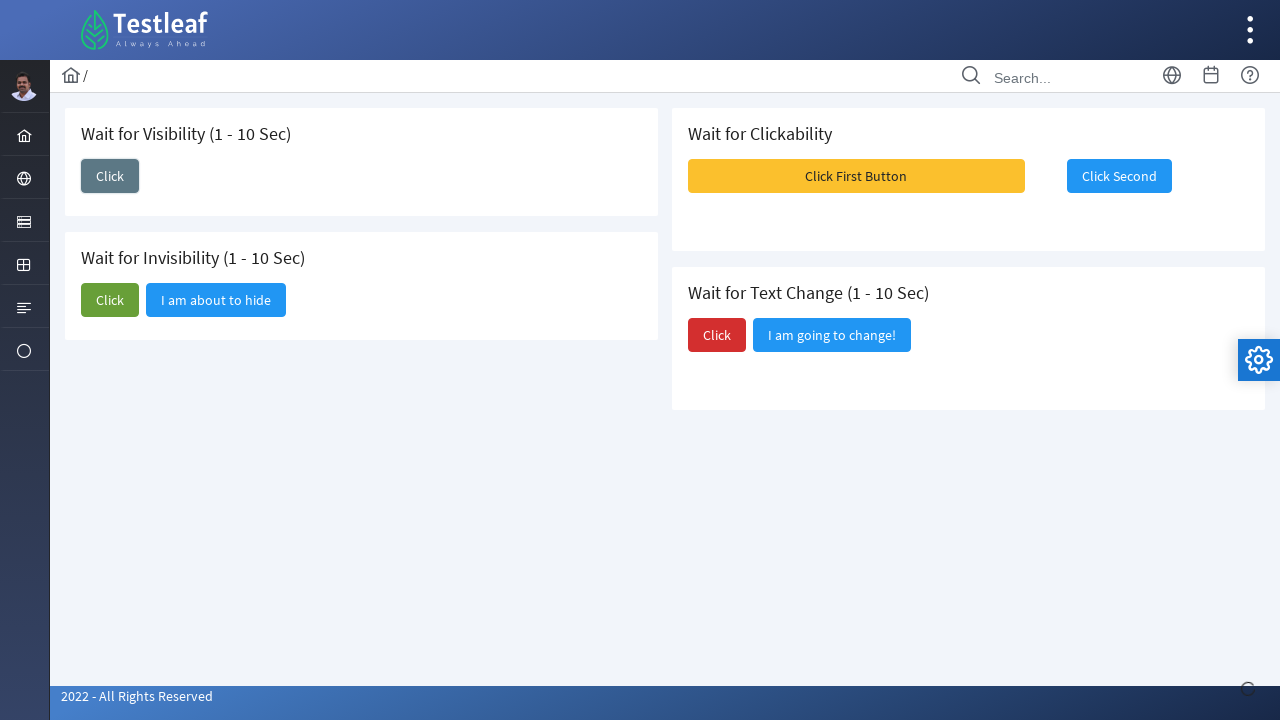

Element became visible after waiting (1-10 seconds)
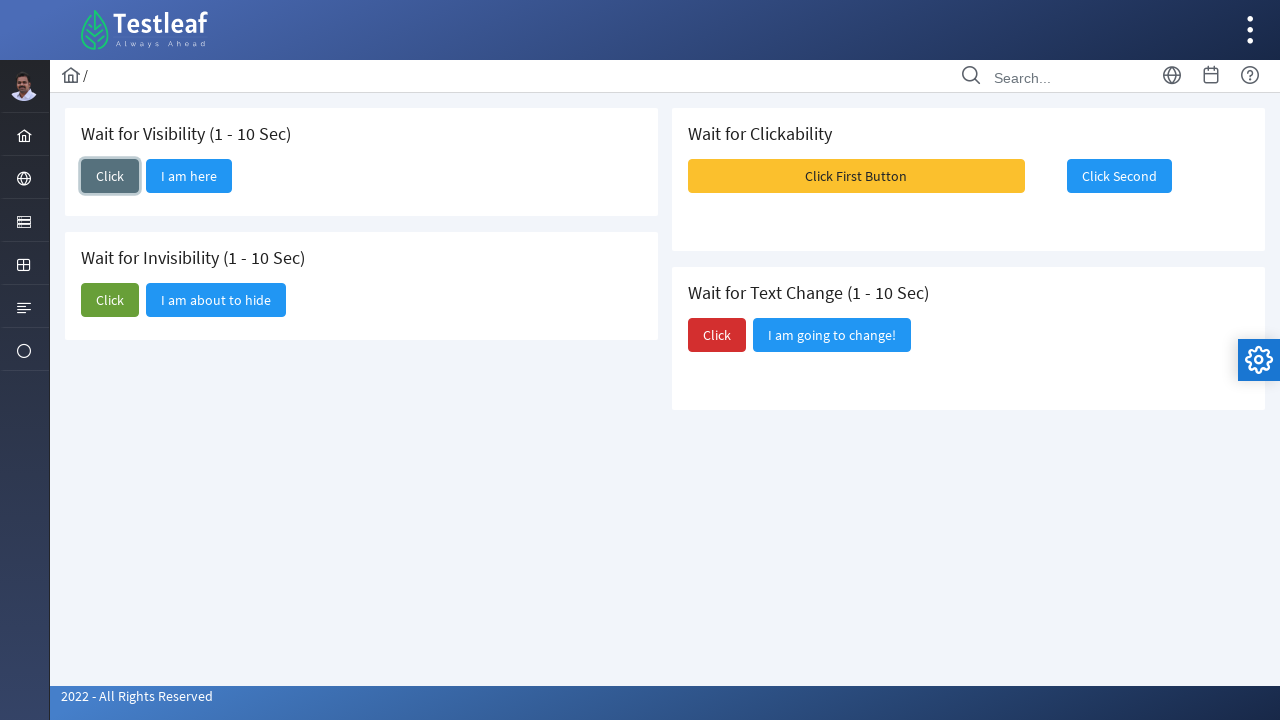

Clicked button to trigger invisibility wait test at (110, 300) on xpath=//h5[text()= 'Wait for Invisibility (1 - 10 Sec)']/following-sibling::div/
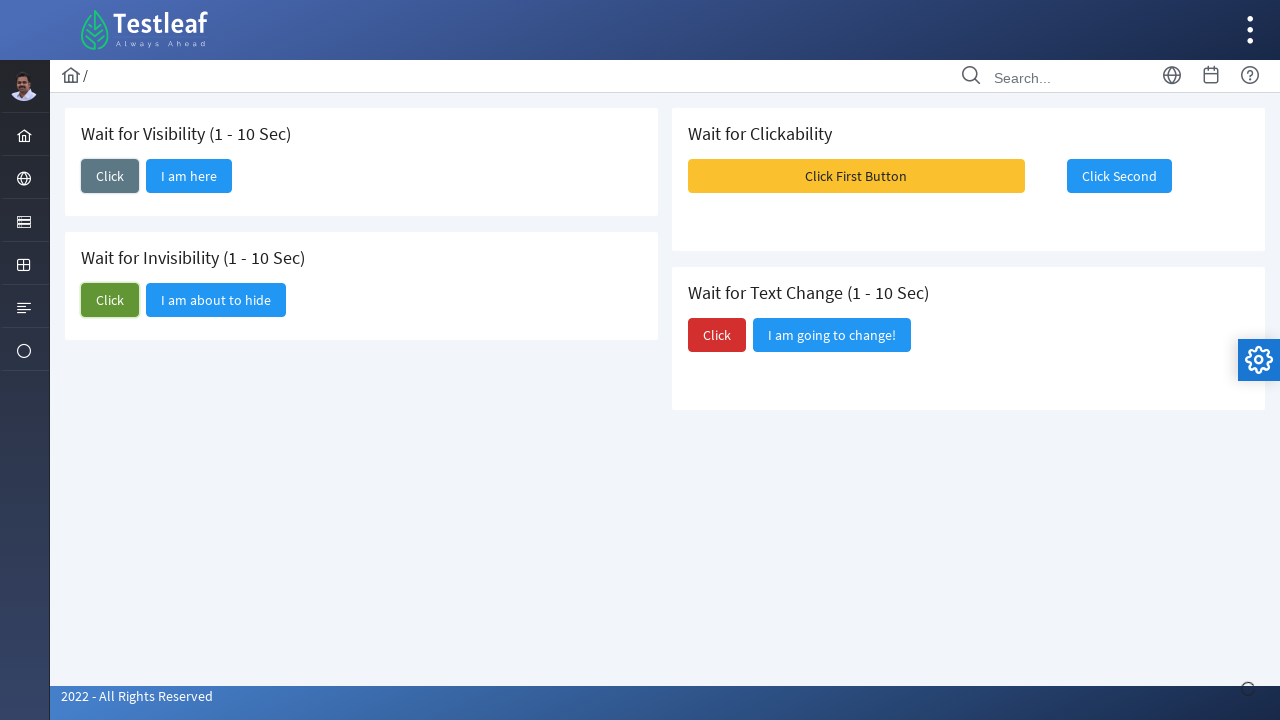

Element became hidden after waiting (1-10 seconds)
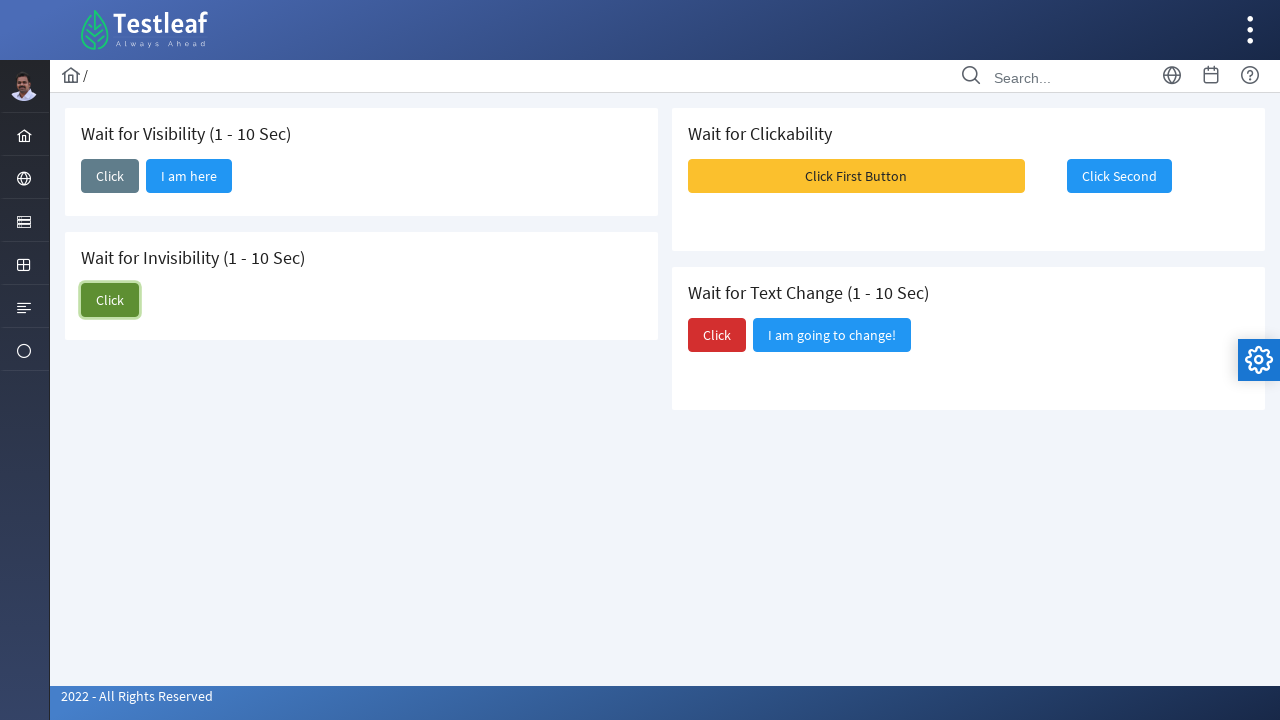

Clicked first button to trigger clickability wait test at (856, 176) on xpath=//h5[text()= 'Wait for Clickability']/following-sibling::div//span[text()=
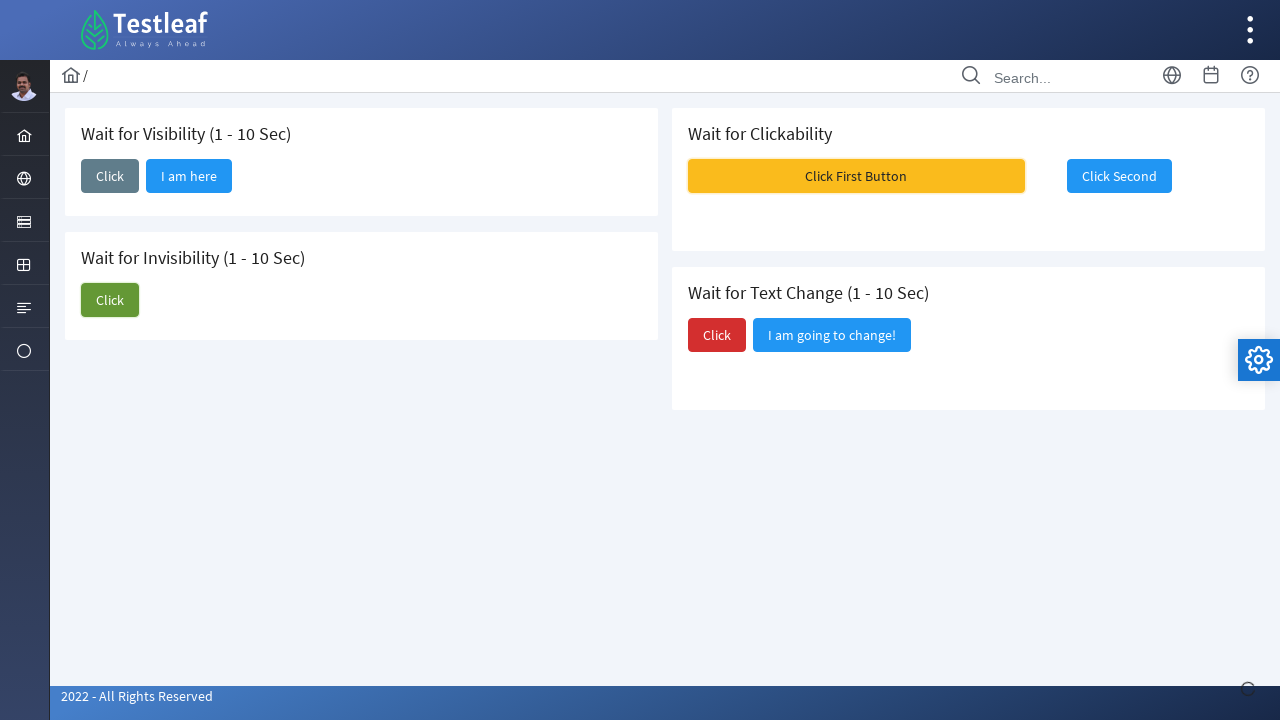

Second button became visible and clickable
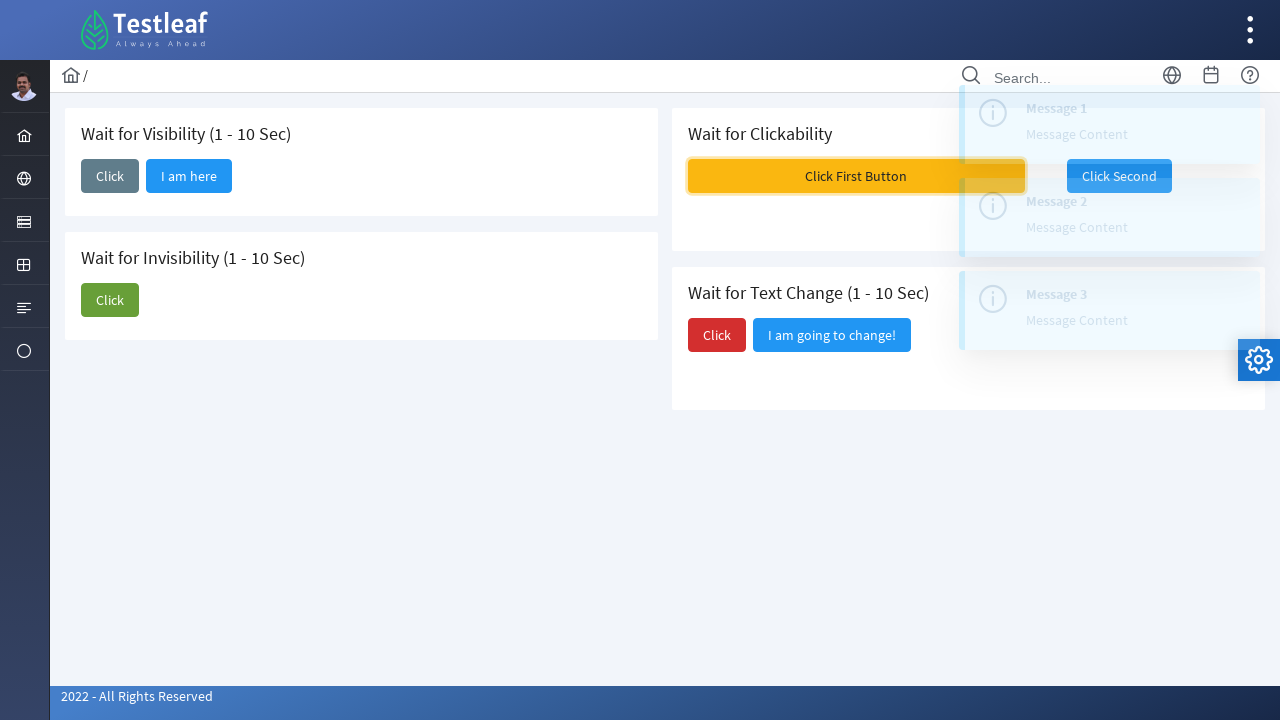

Clicked button to trigger text change wait test at (717, 335) on xpath=//h5[text()= 'Wait for Text Change (1 - 10 Sec)']/following-sibling::div//
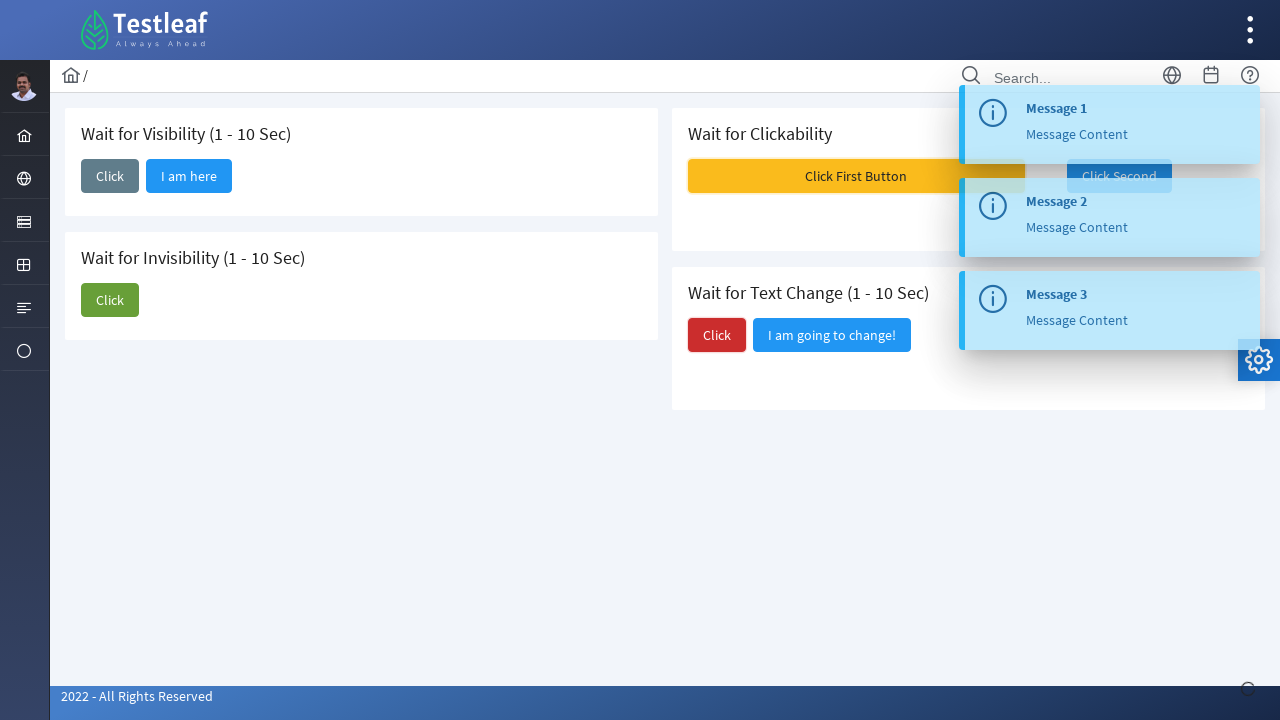

Text changed from initial value after waiting (1-10 seconds)
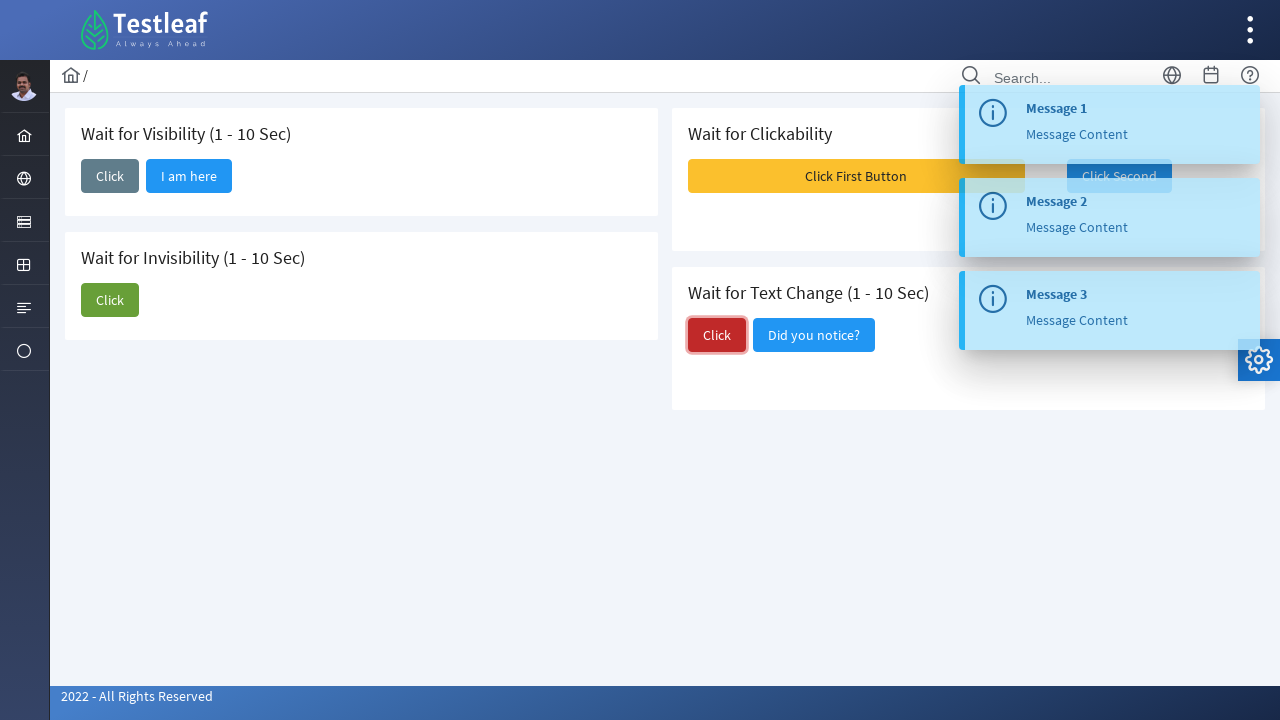

Retrieved updated text value: 'Did you notice?'
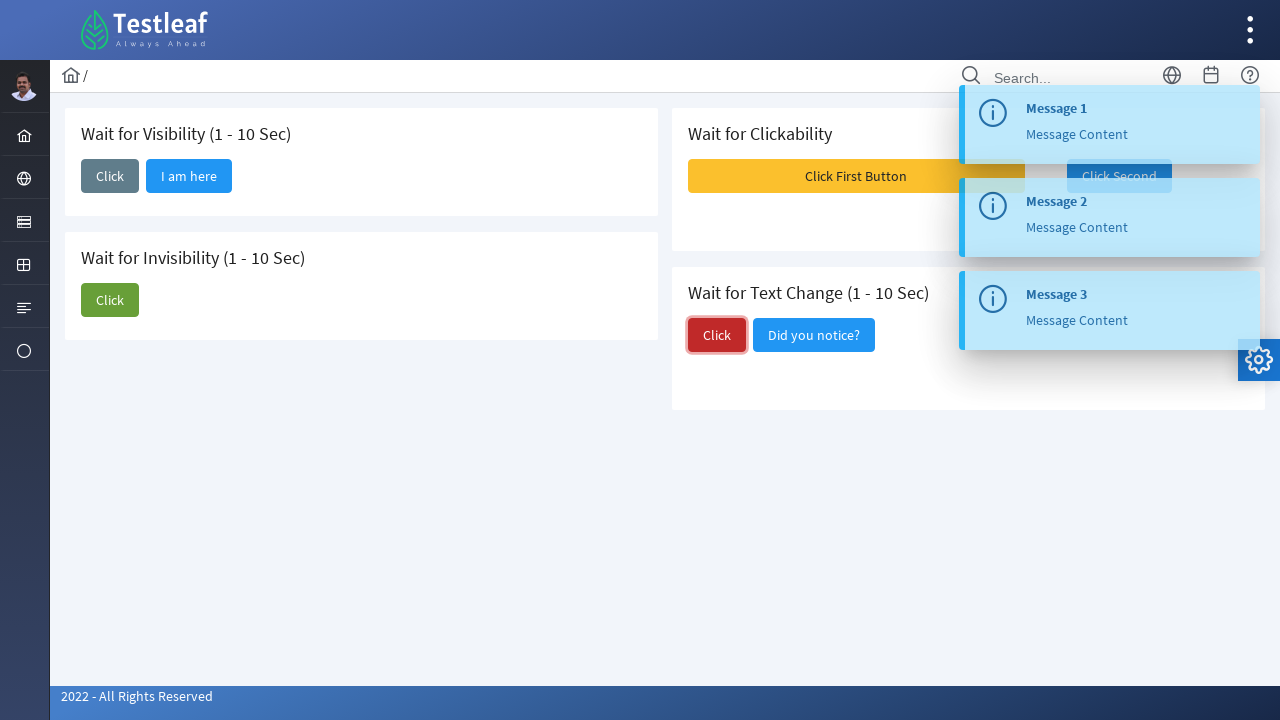

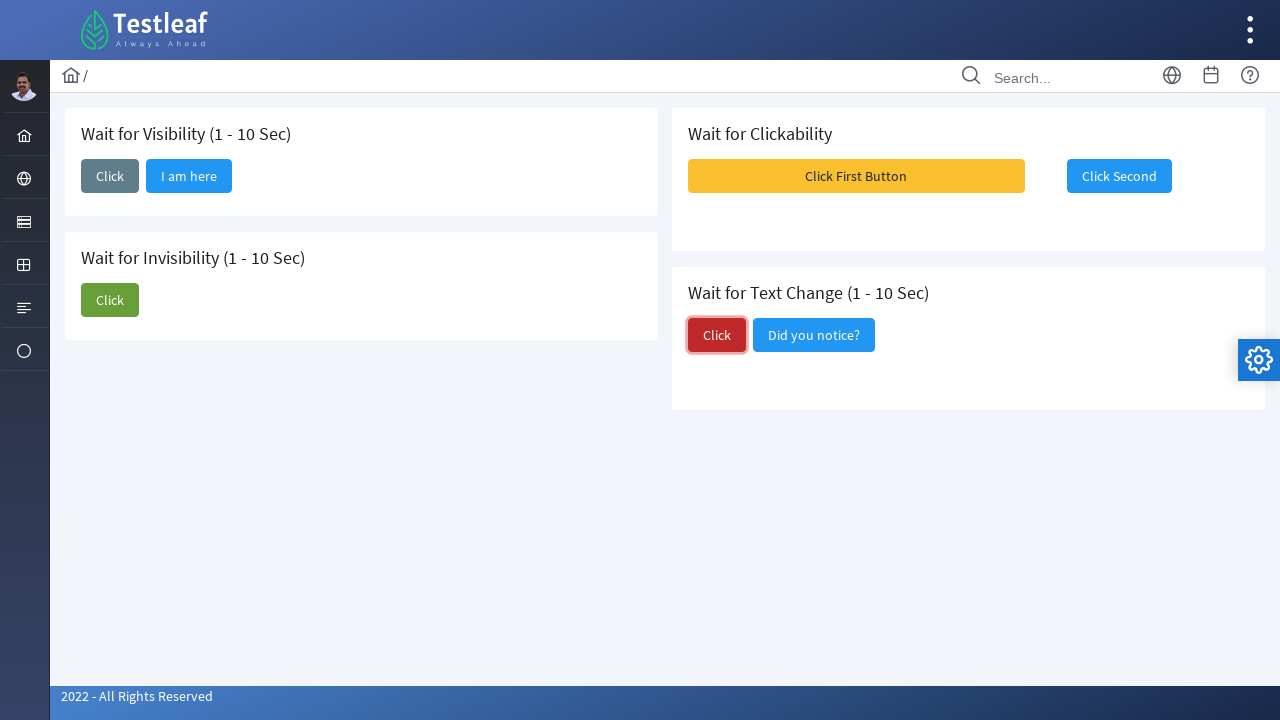